Tests dropdown selection functionality on OrangeHRM demo booking page by selecting a country from the dropdown menu

Starting URL: https://www.orangehrm.com/en/book-a-free-demo/

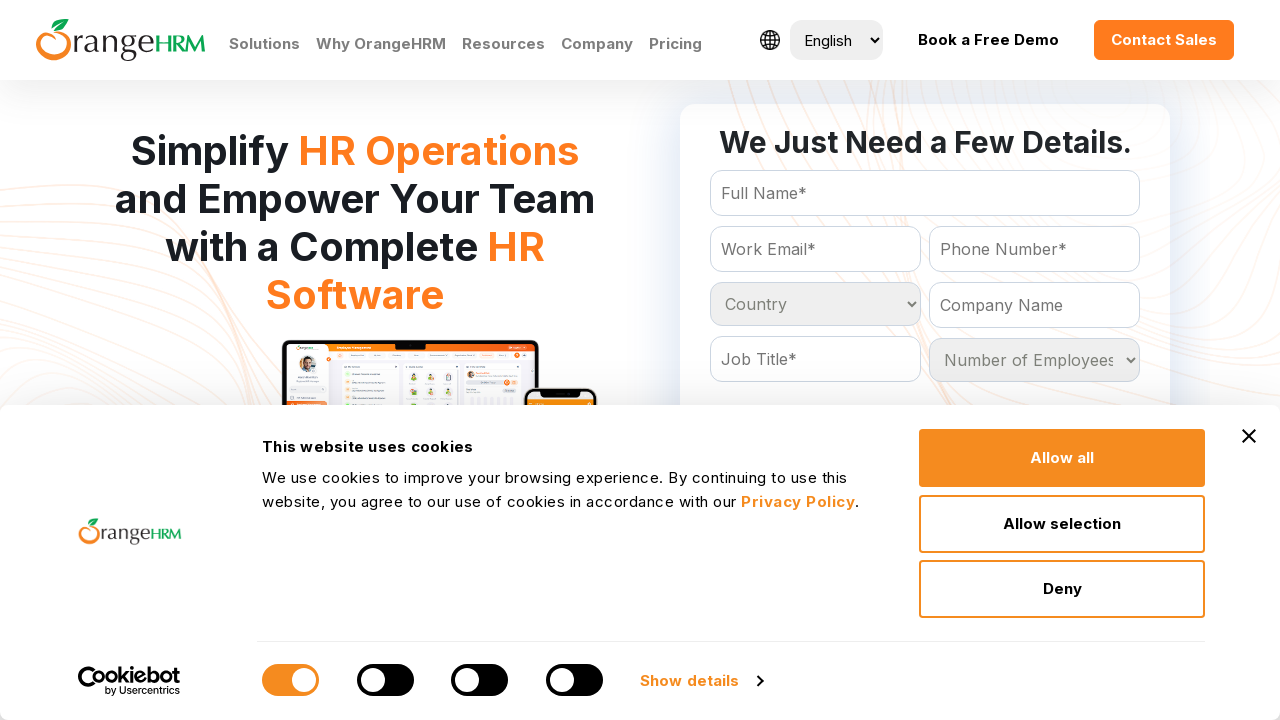

Selected 'India' from the country dropdown menu on #Form_getForm_Country
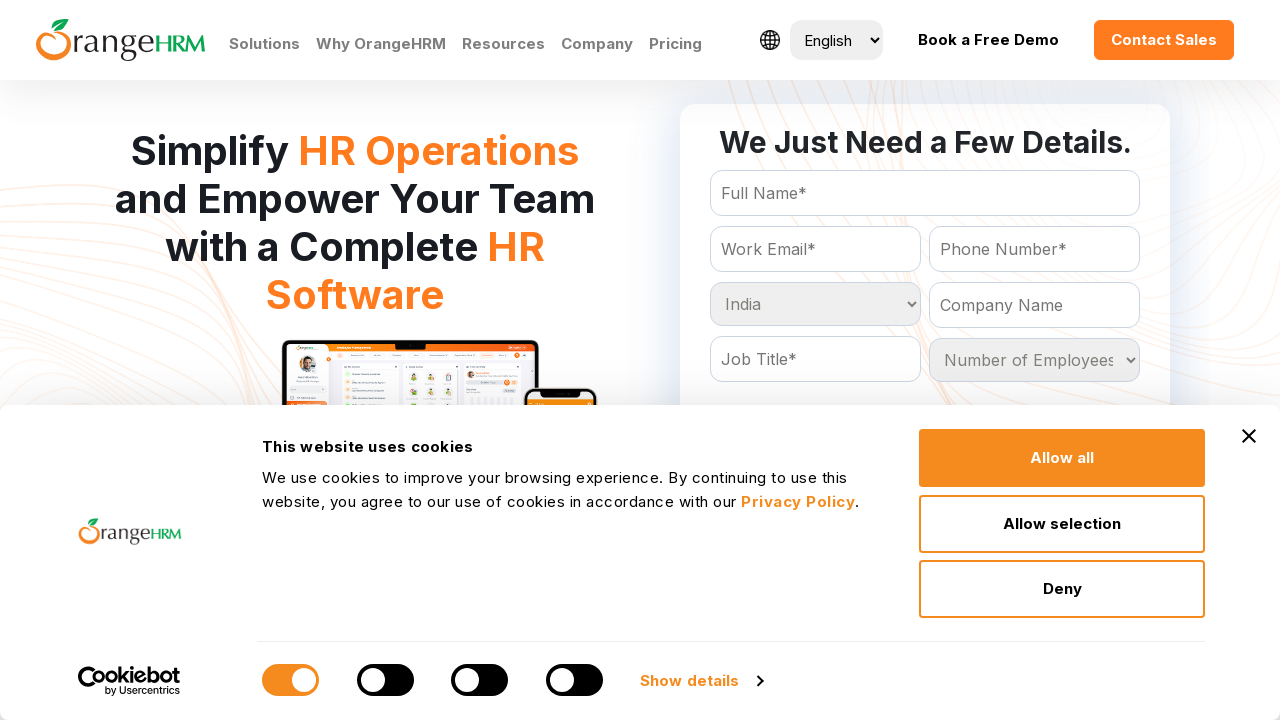

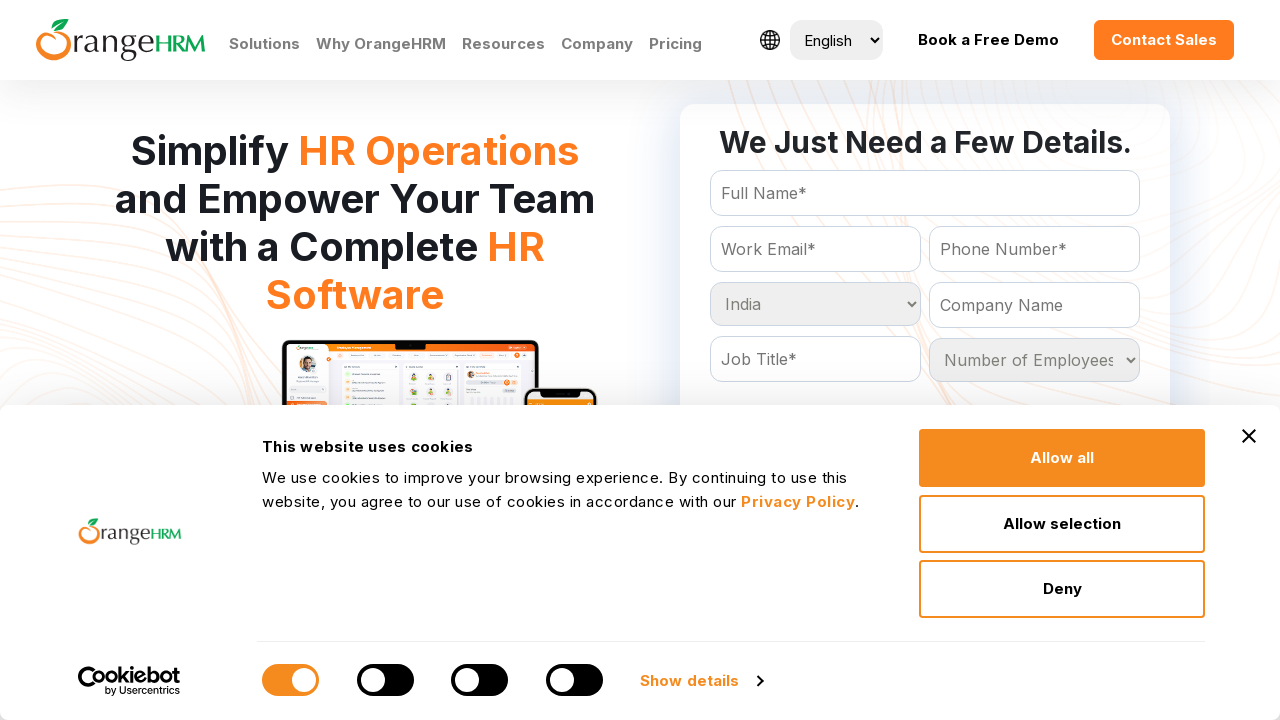